Tests triggering a confirmation dialog, accepting it, and verifying the answer shows "Yes"

Starting URL: https://kitchen.applitools.com/ingredients/alert

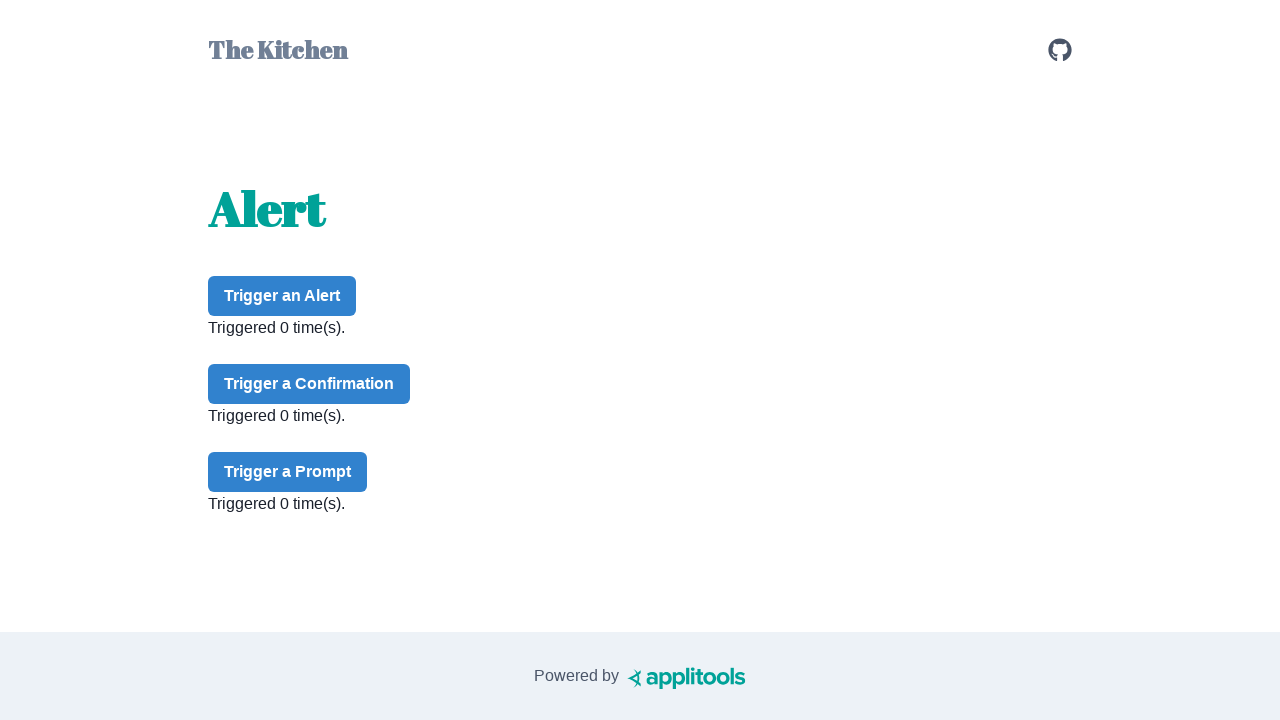

Set up dialog handler to accept confirmation dialogs
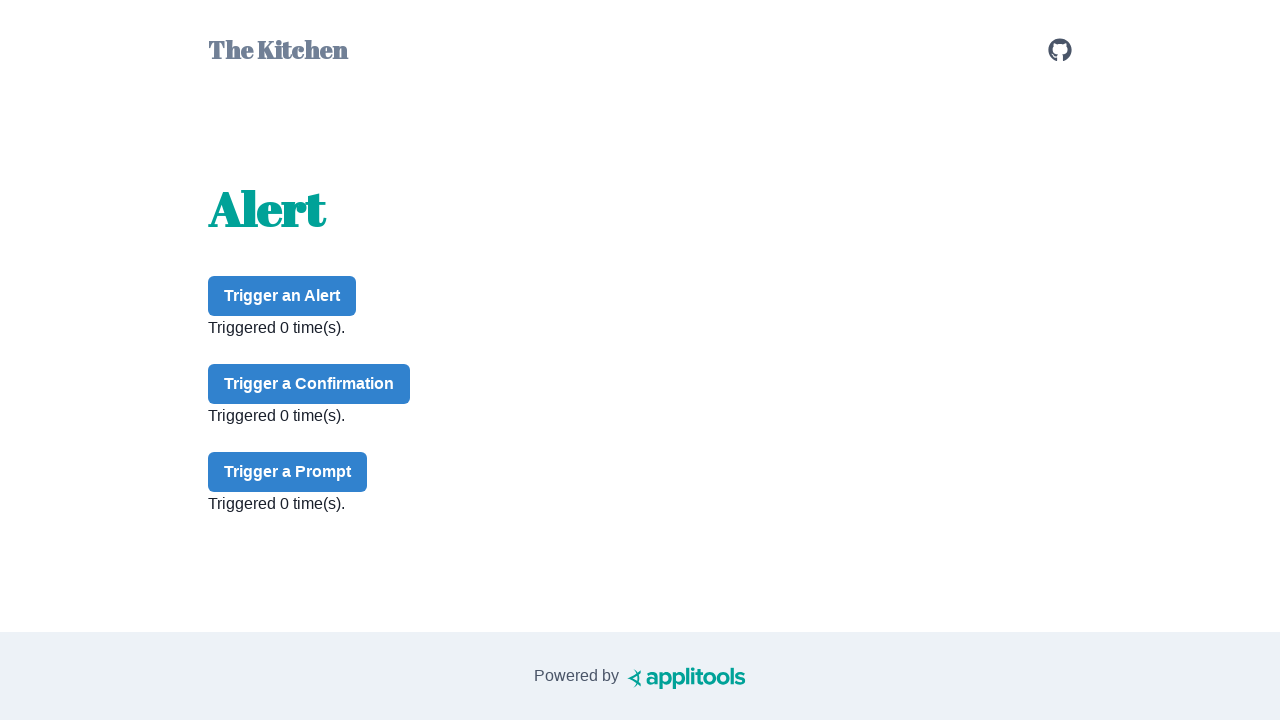

Clicked confirm button to trigger confirmation dialog at (309, 384) on #confirm-button
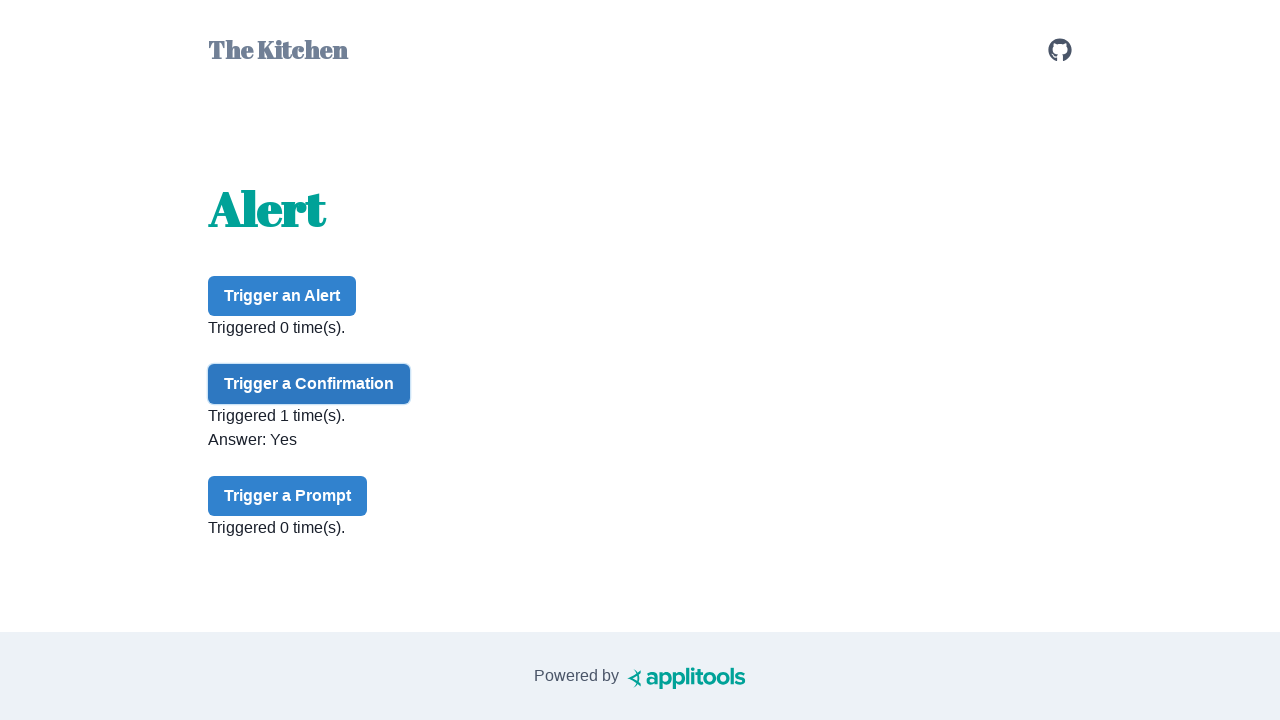

Confirmation dialog accepted and answer element is visible
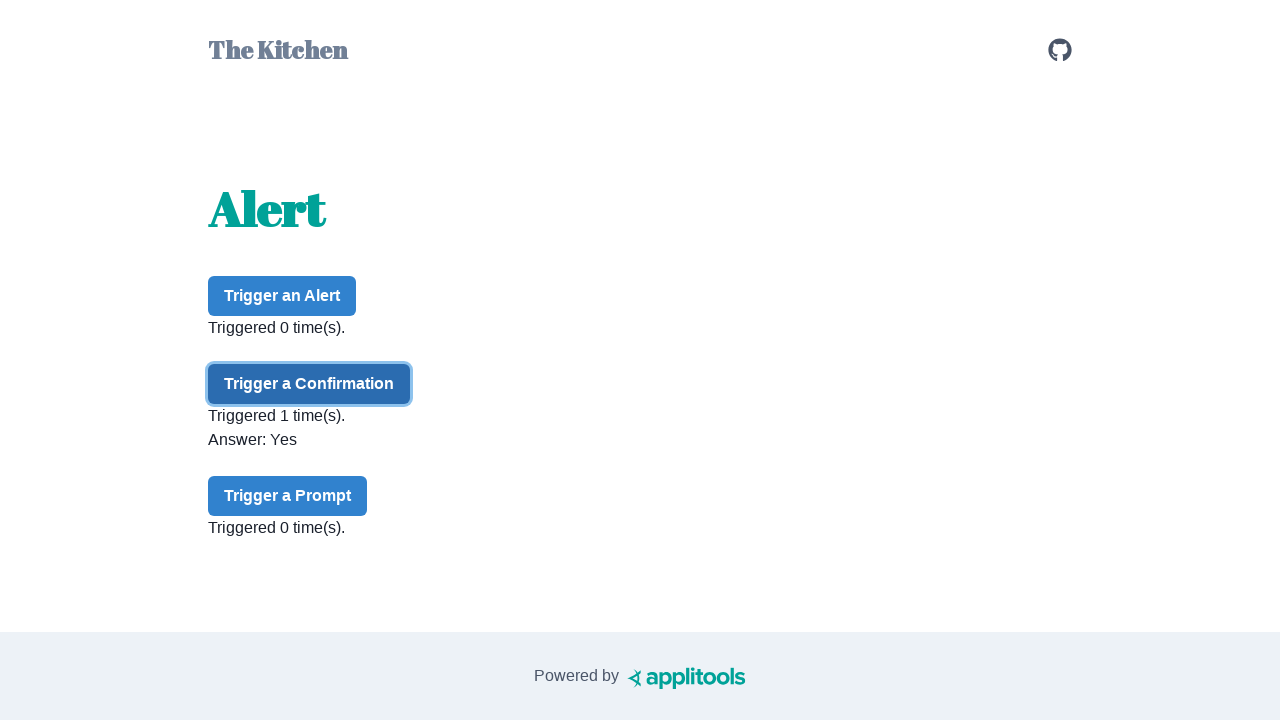

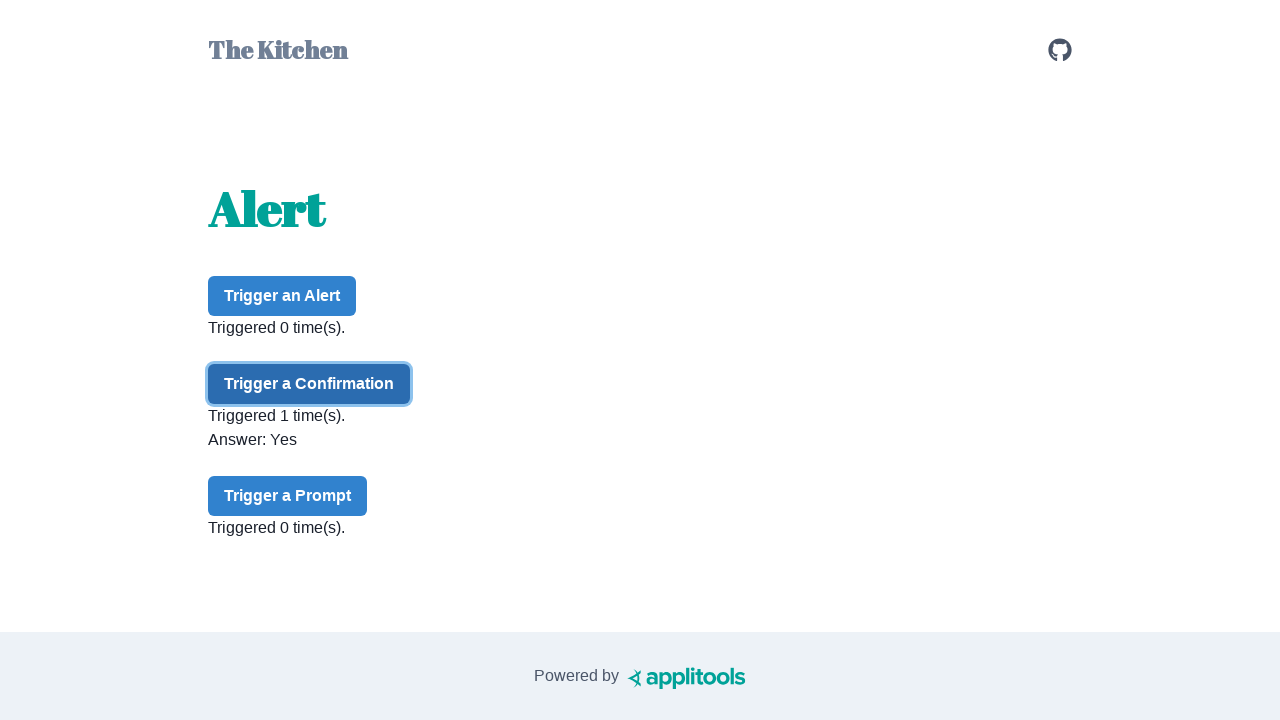